Tests filling a text box form by entering user name, email, current address, and permanent address fields

Starting URL: https://demoqa.com/text-box

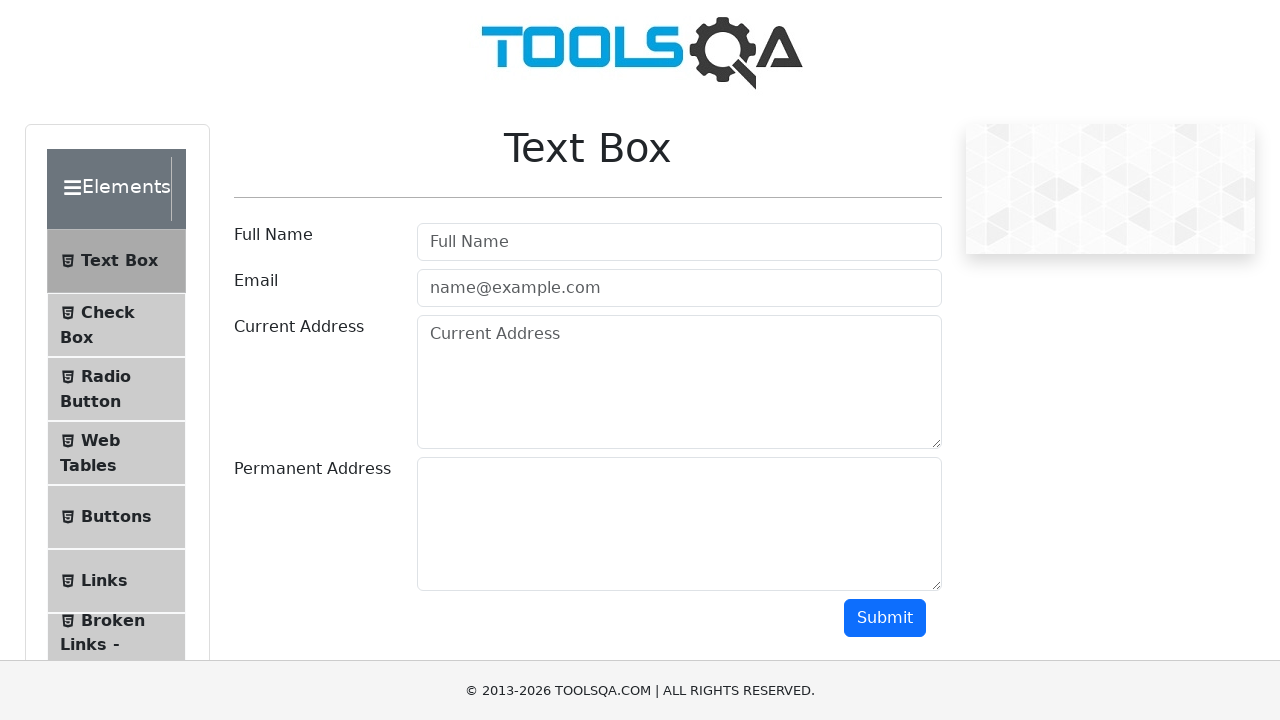

Filled user name field with 'Manvir' on #userName
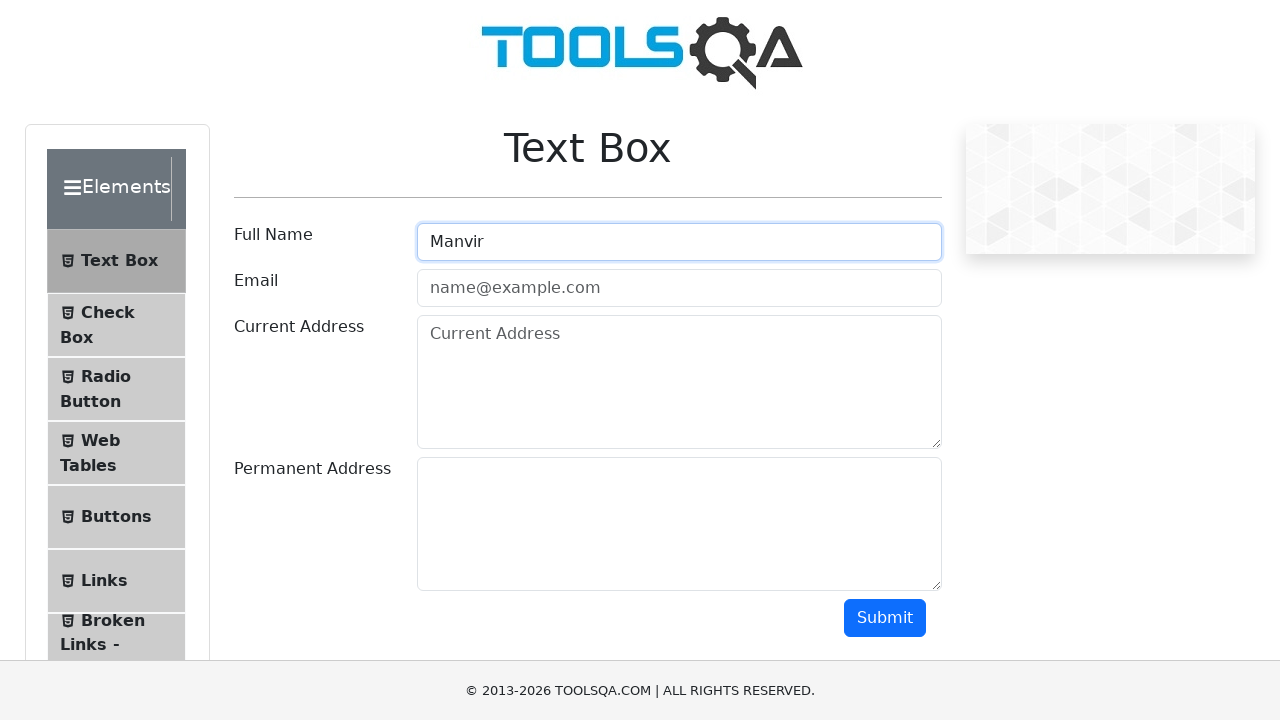

Filled email field with 'abc@gmail.com' on #userEmail
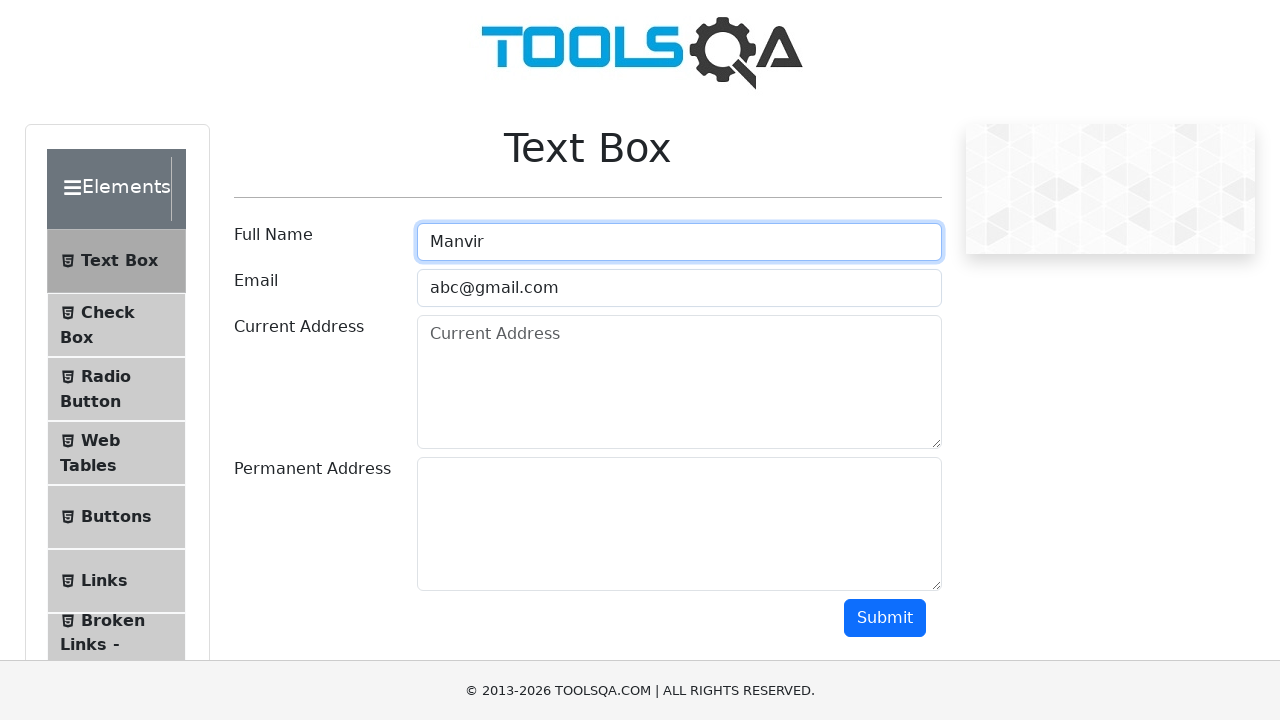

Filled current address field with 'Canada' on #currentAddress
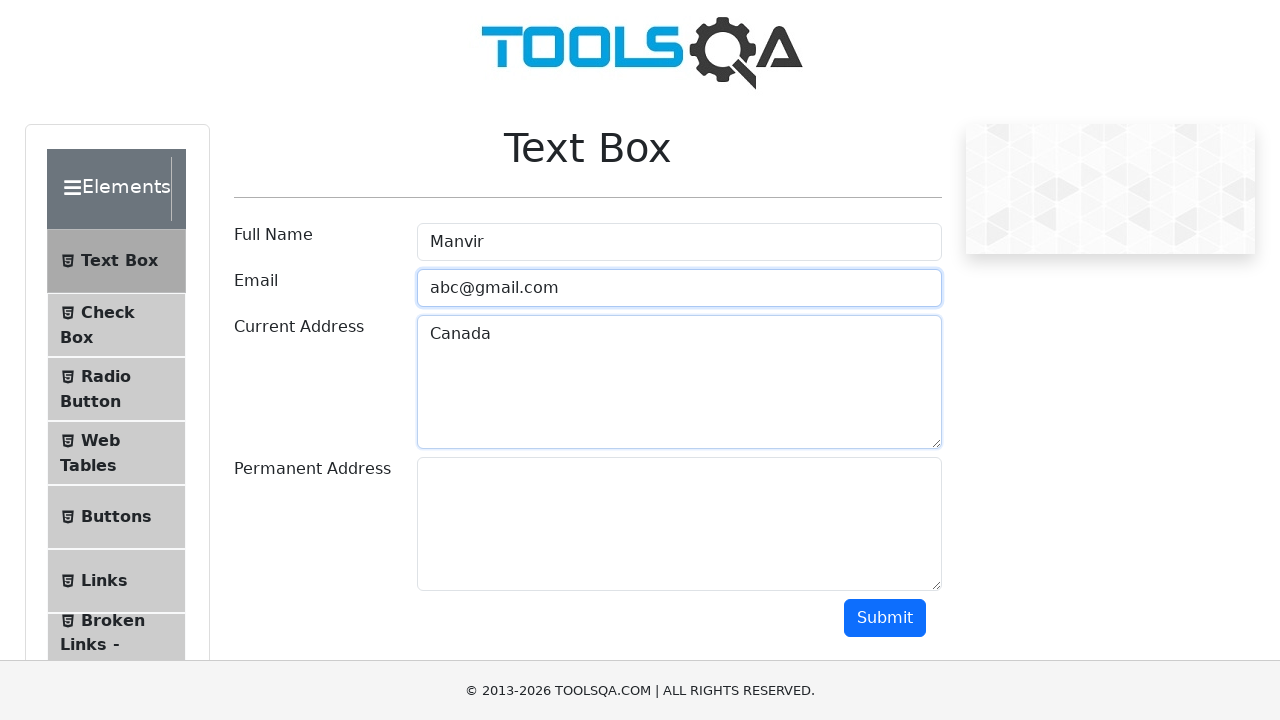

Filled permanent address field with 'India' on #permanentAddress
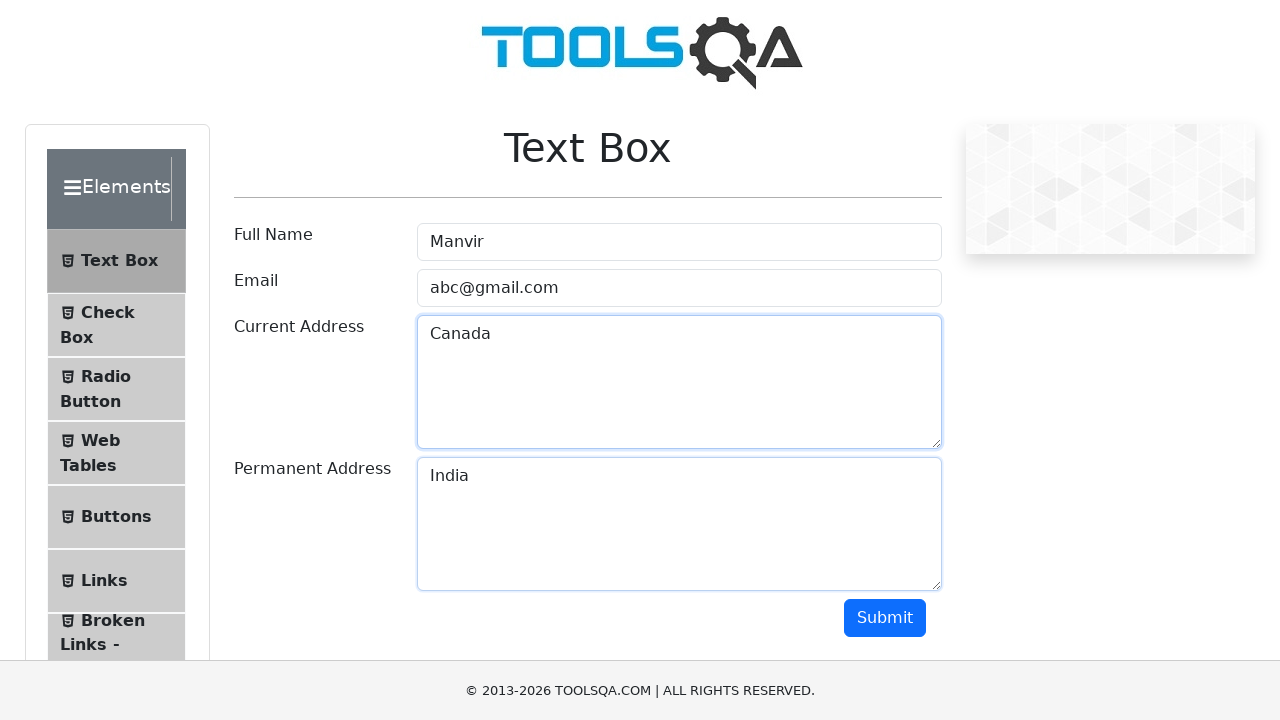

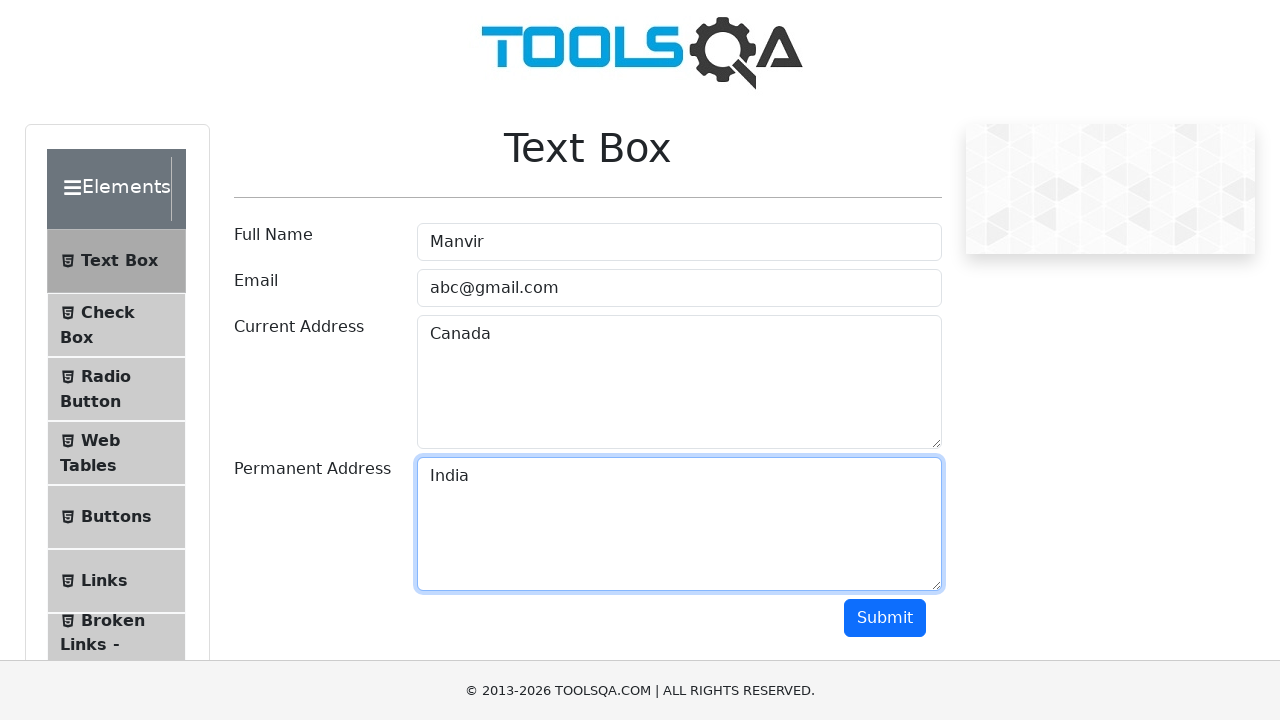